Tests JavaScript prompt alert functionality by clicking to open an alert with textbox, entering text into the prompt, accepting it, and verifying the entered text appears on the page.

Starting URL: http://demo.automationtesting.in/Alerts.html

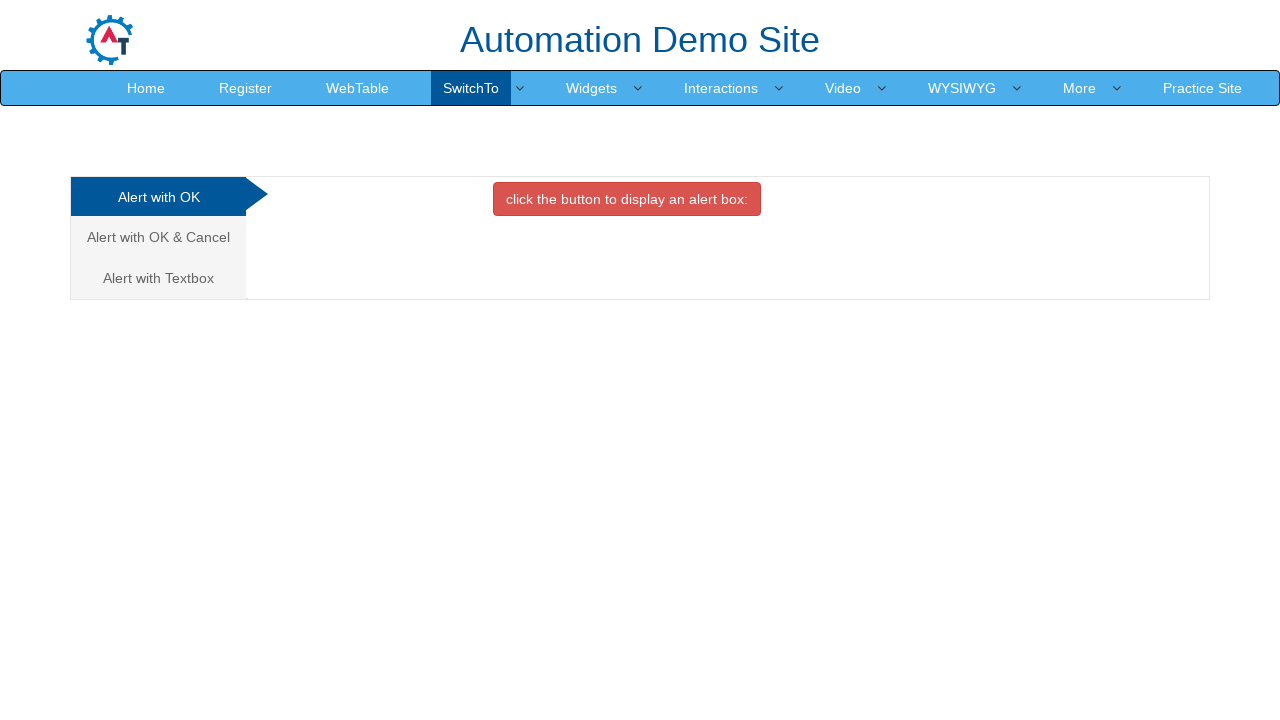

Clicked on 'Alert with Textbox' tab at (158, 278) on xpath=//a[text()='Alert with Textbox ']
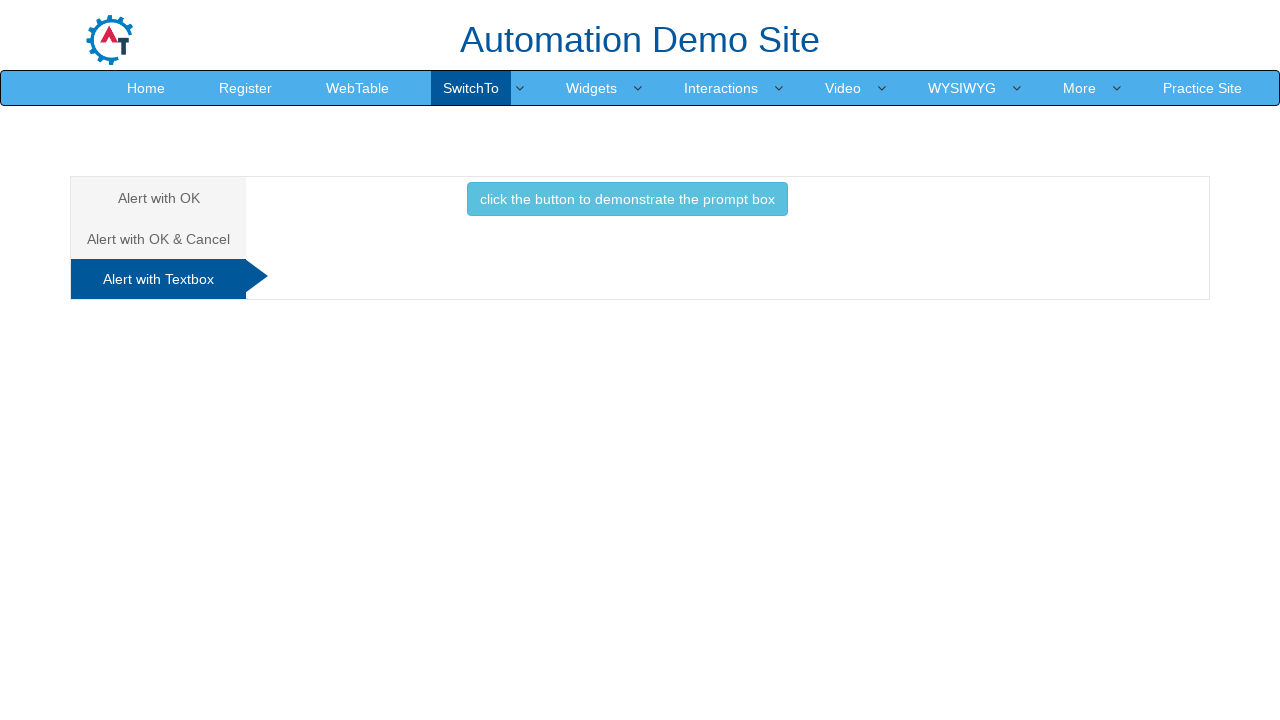

Clicked the prompt button to trigger the JavaScript alert at (627, 199) on xpath=//button[contains(text(),'prompt')]
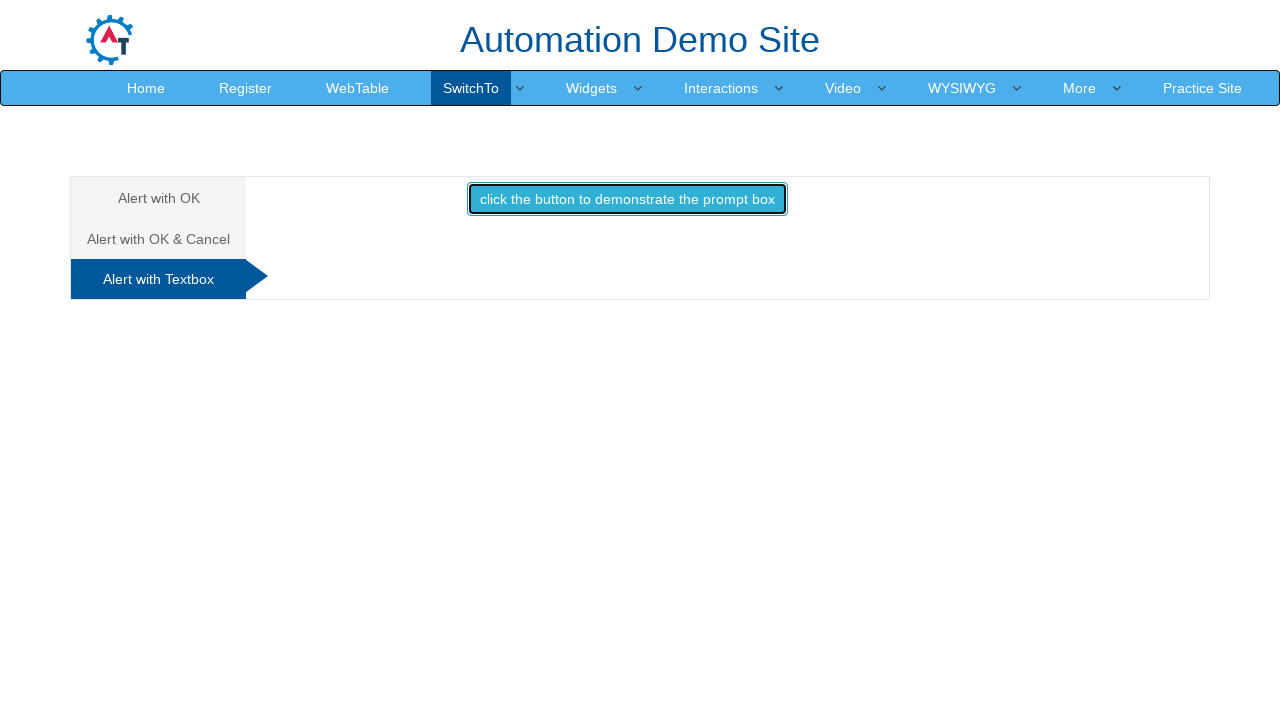

Set up dialog handler to accept prompt with text 'rakesh'
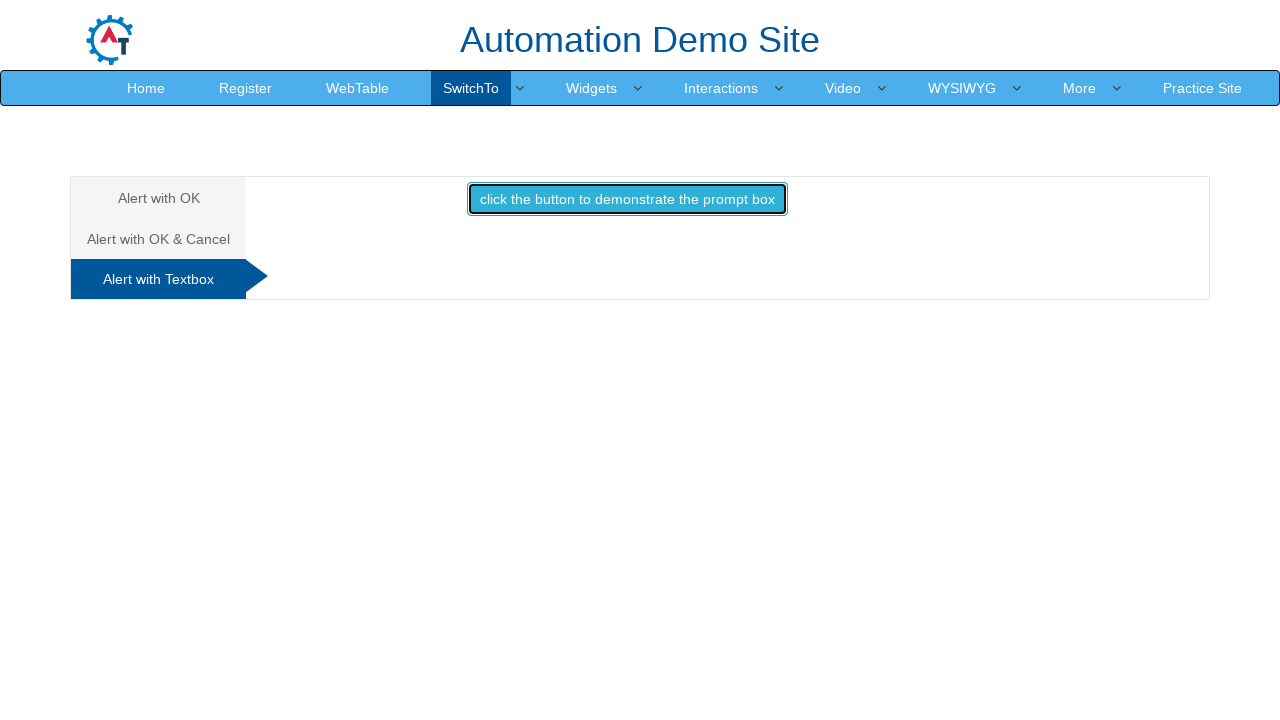

Clicked prompt button again to trigger alert with handler active at (627, 199) on xpath=//button[contains(text(),'prompt')]
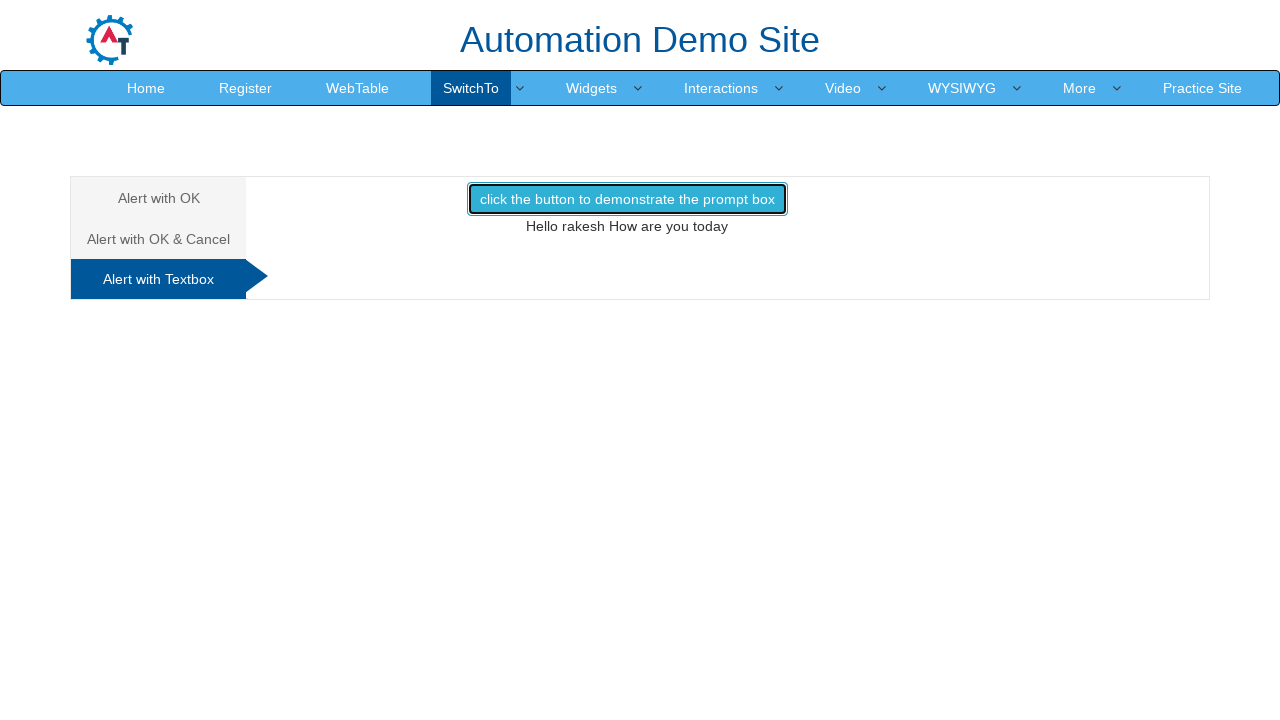

Verified that the result text appeared on the page after accepting the prompt
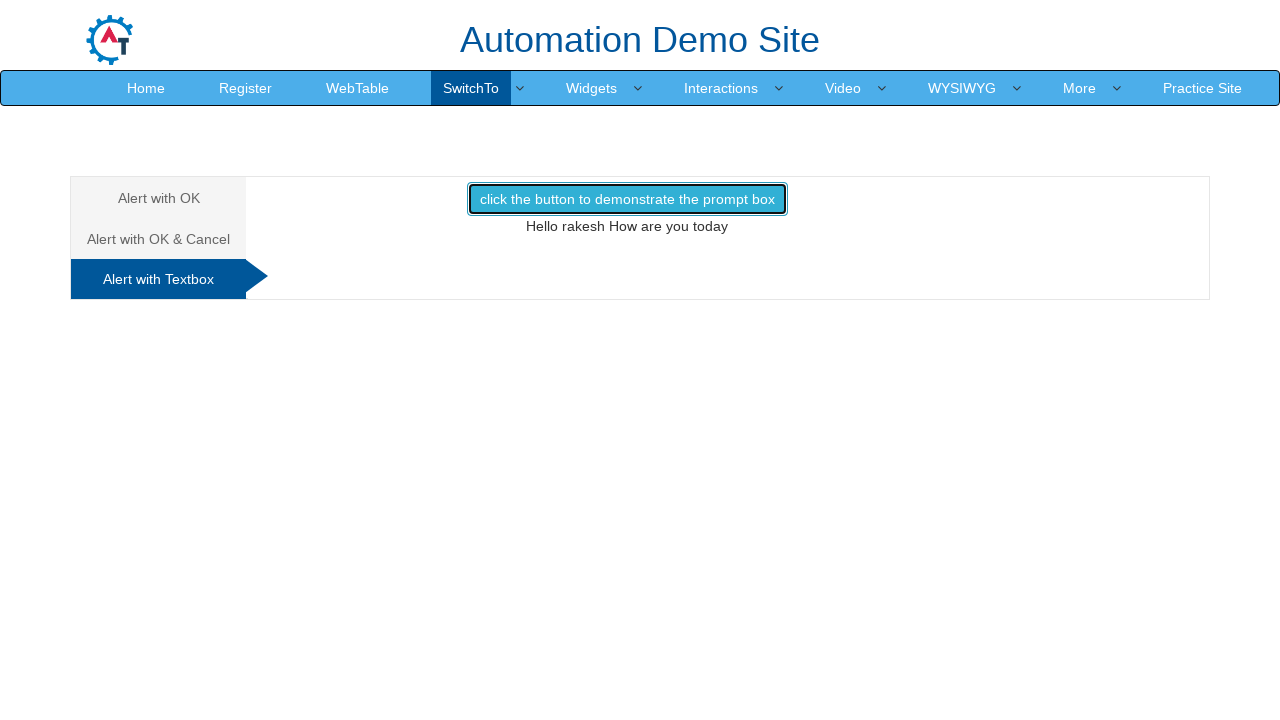

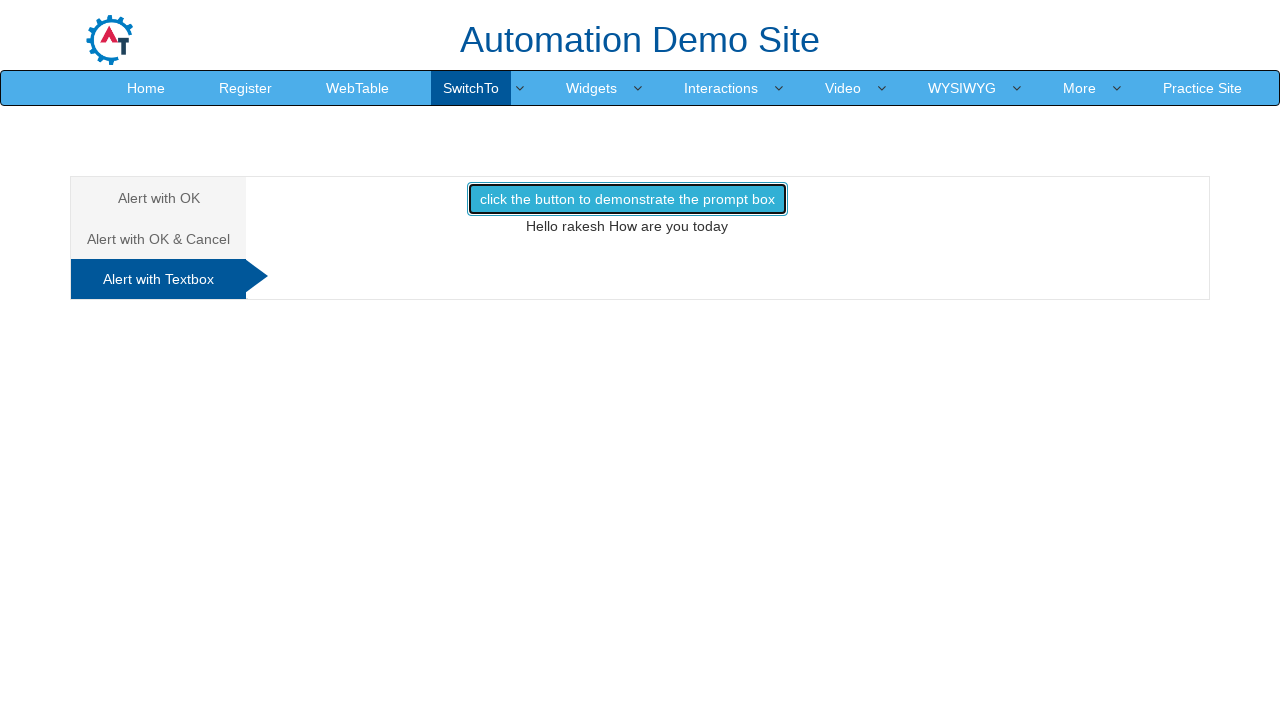